Tests clicking a link with partial text matching "Unauth" on the DemoQA links page after scrolling down

Starting URL: https://demoqa.com/links

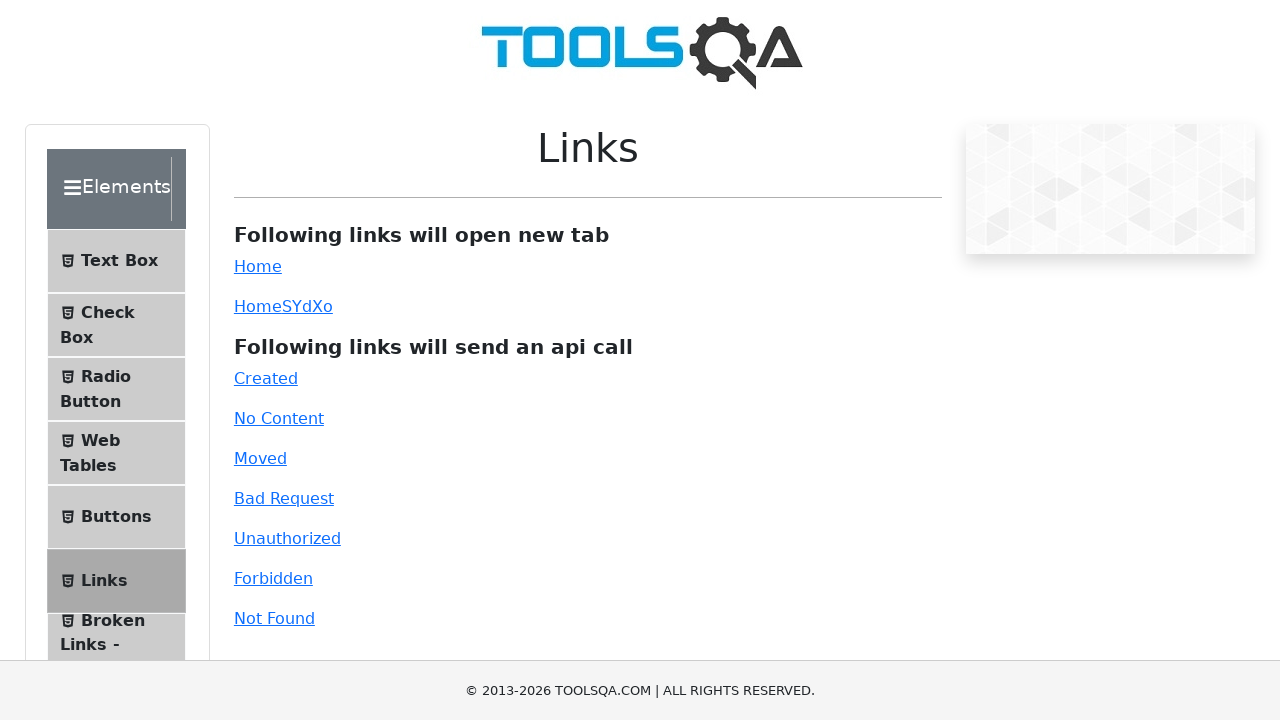

Scrolled down by 600 pixels to reveal links
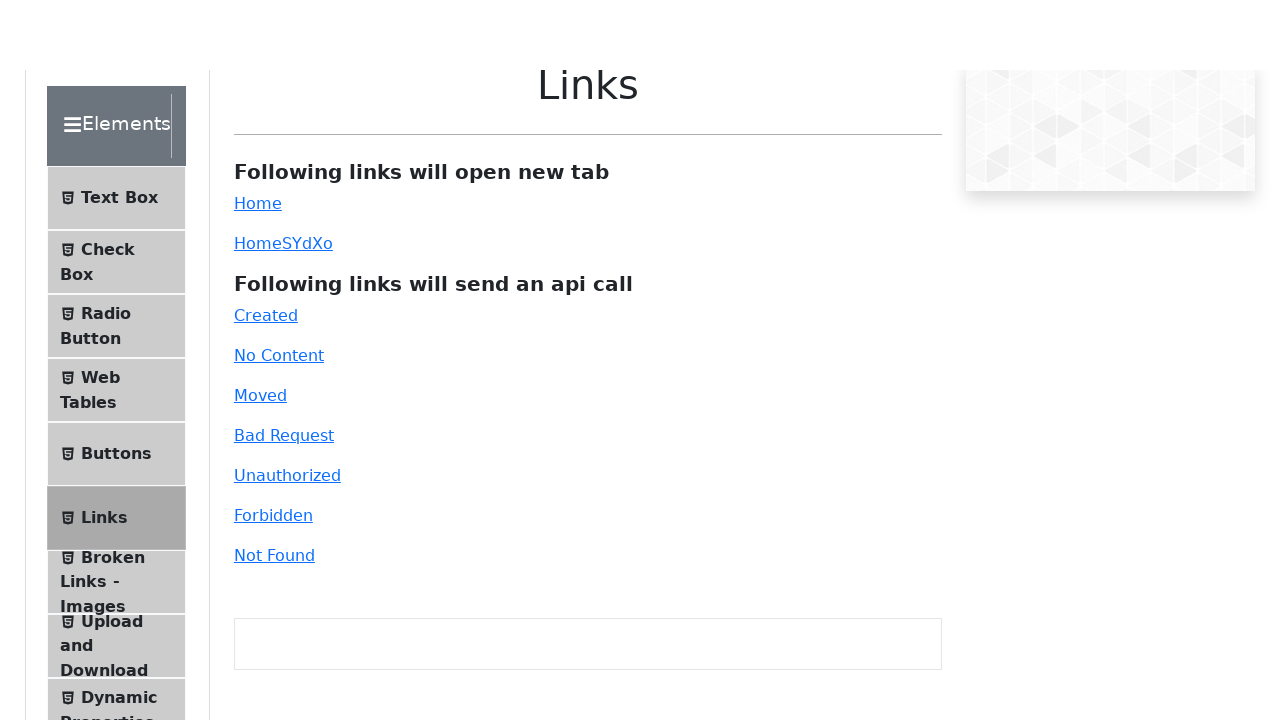

Clicked link with partial text matching 'Unauth' at (287, 360) on text=Unauth
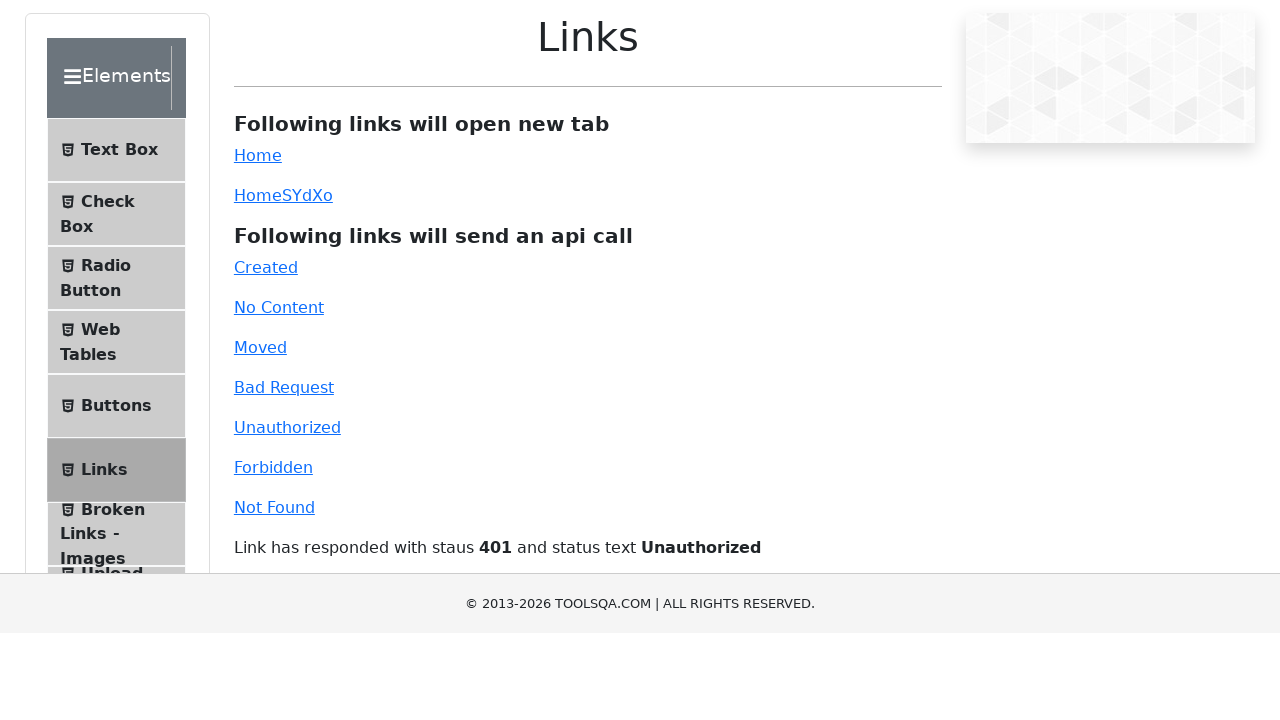

Waited 5 seconds for navigation to complete
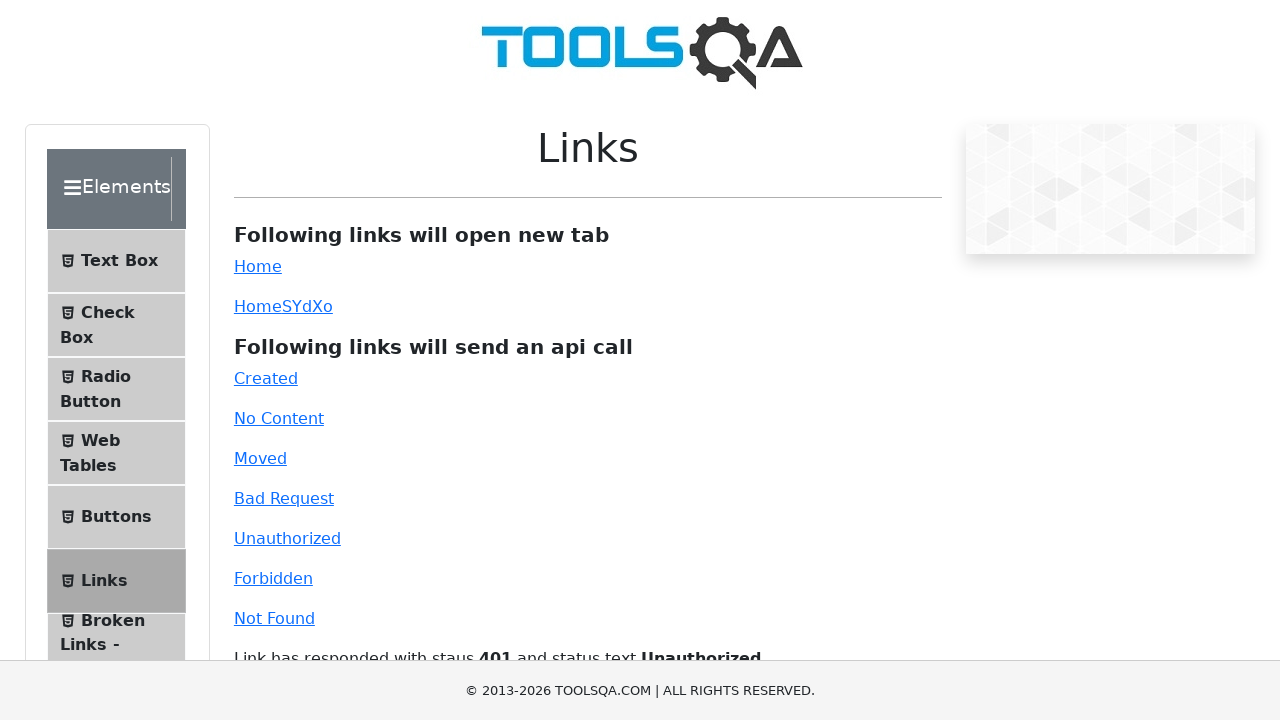

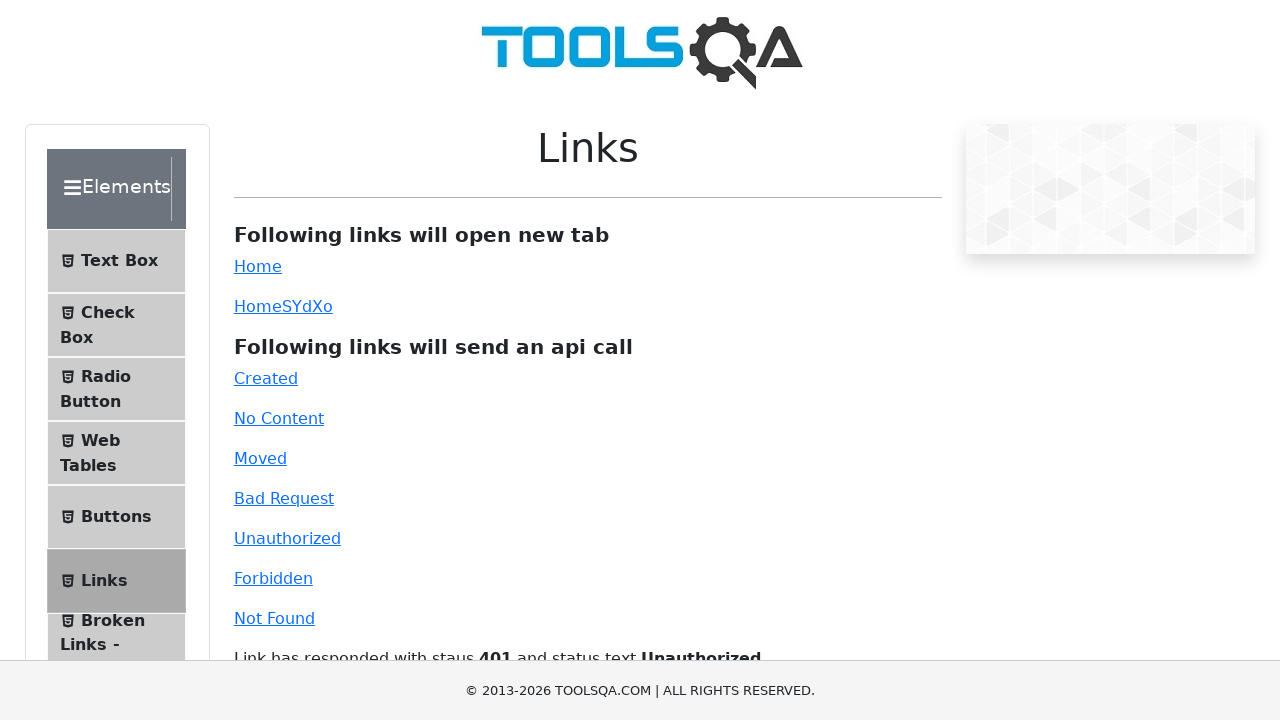